Tests the search functionality on Coub by entering a search query for "коты" (cats in Russian) into the search input field

Starting URL: https://coub.com/

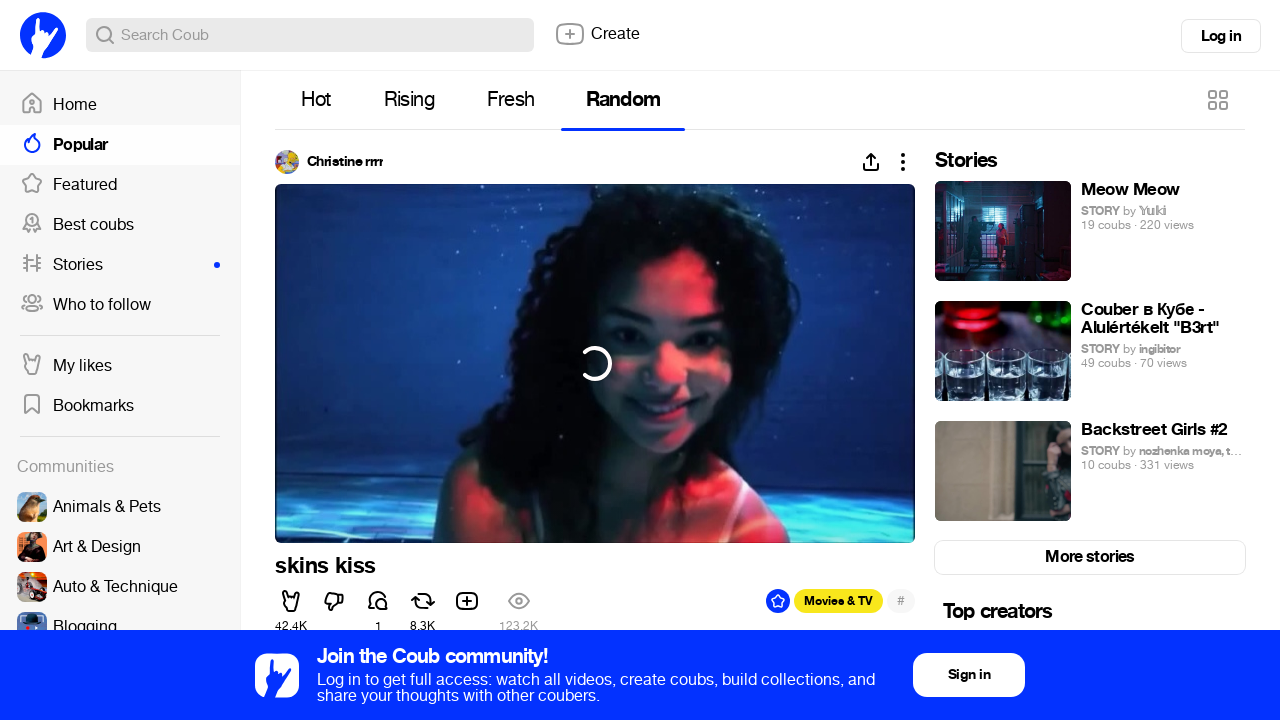

Filled search input field with 'коты' (cats in Russian) on #q
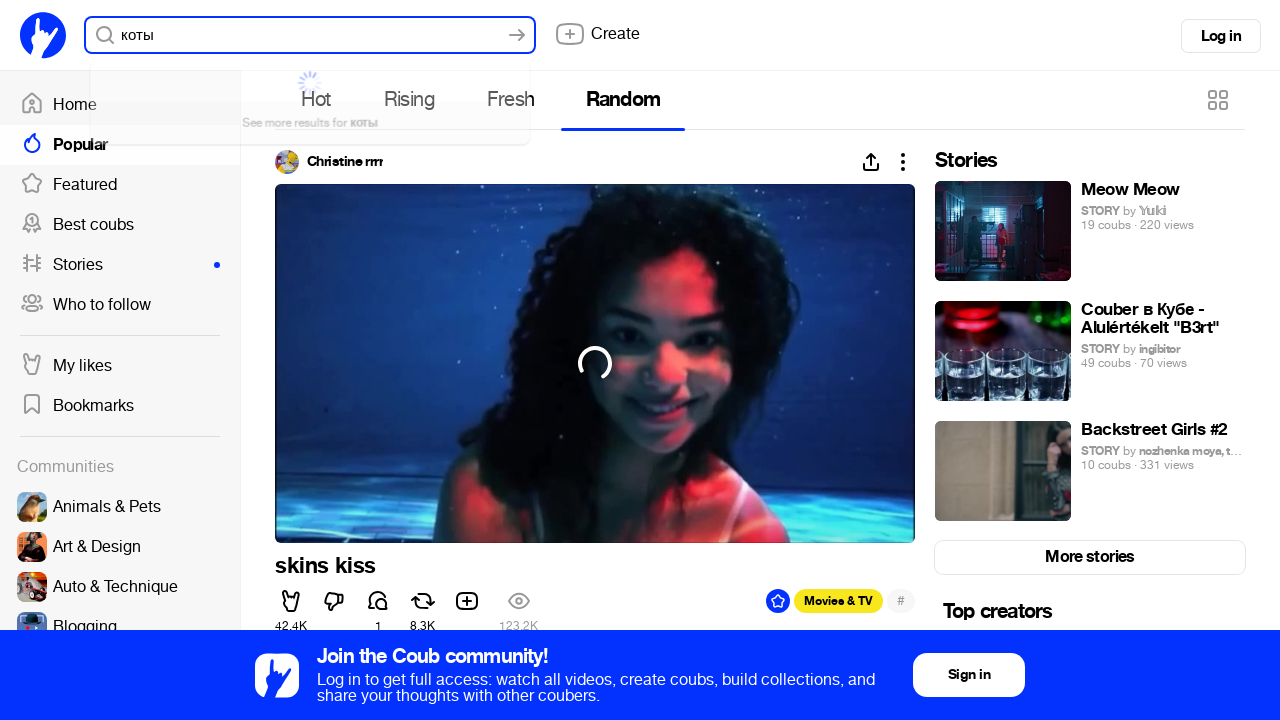

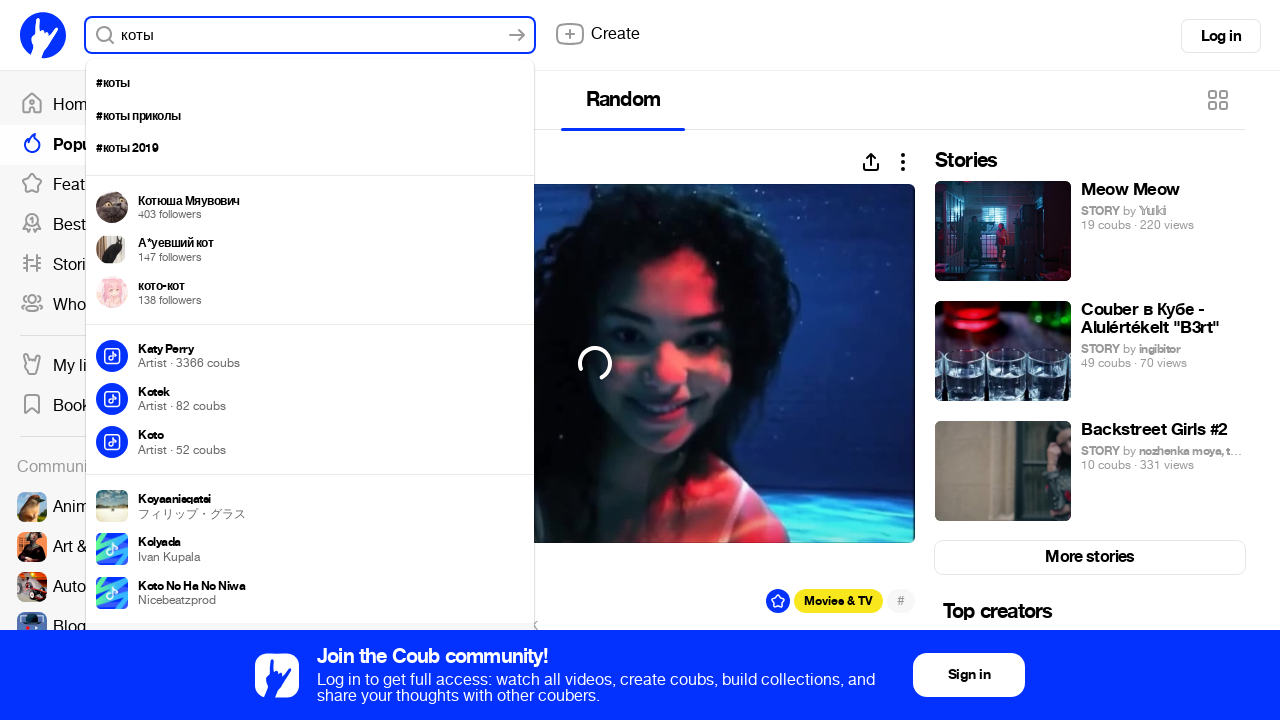